Tests form filling on UltimateQA by entering name and message, solving a math captcha, and submitting the form

Starting URL: https://ultimateqa.com/filling-out-forms/

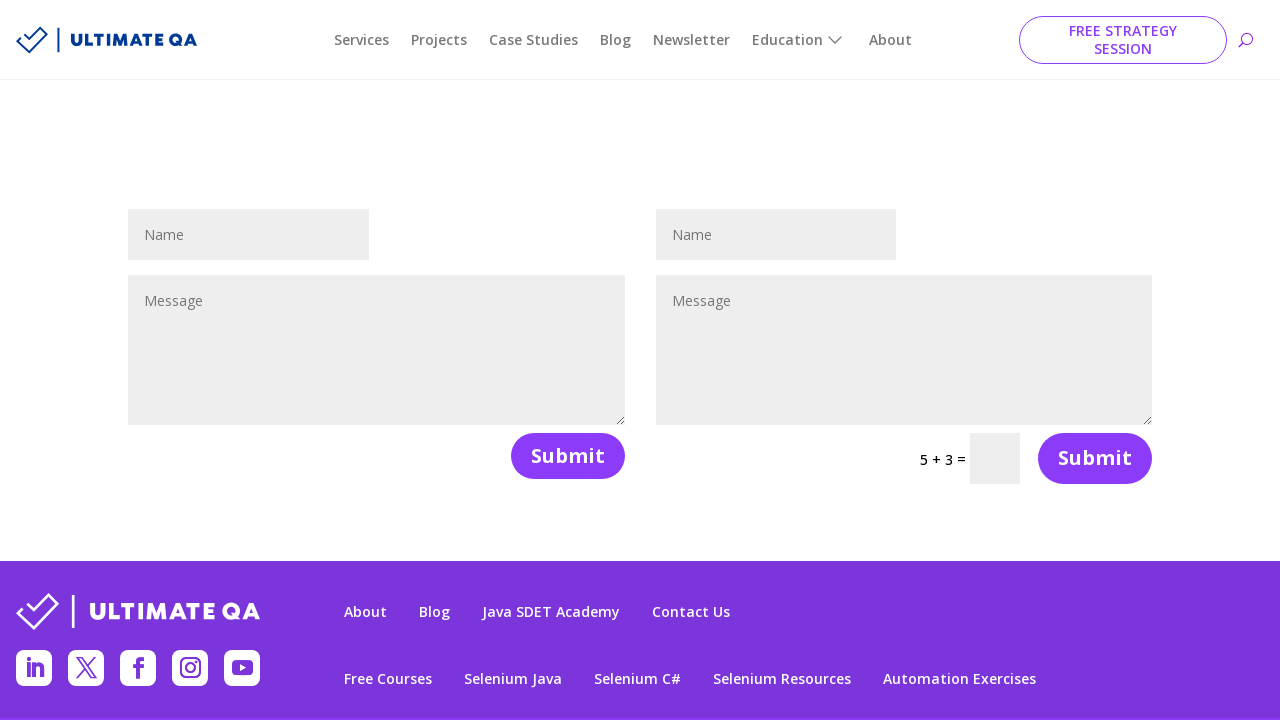

Waited for name field to become visible
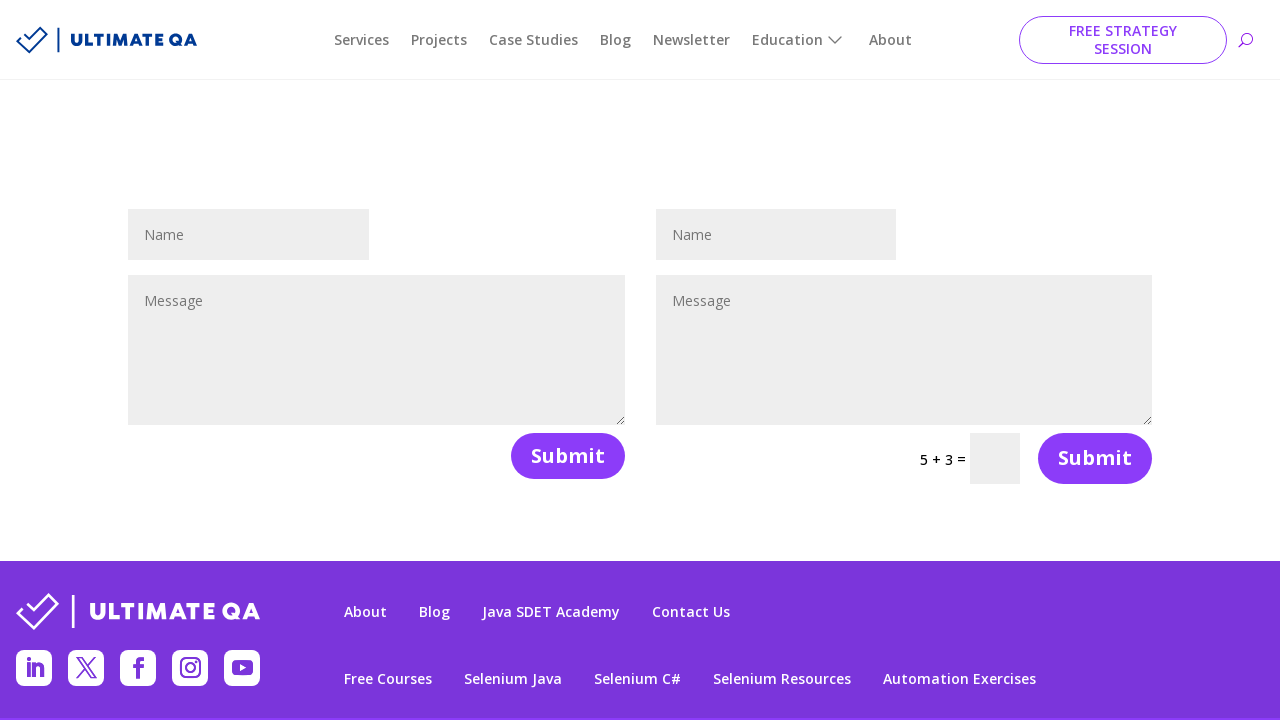

Filled name field with 'John Smith' on #et_pb_contact_name_1
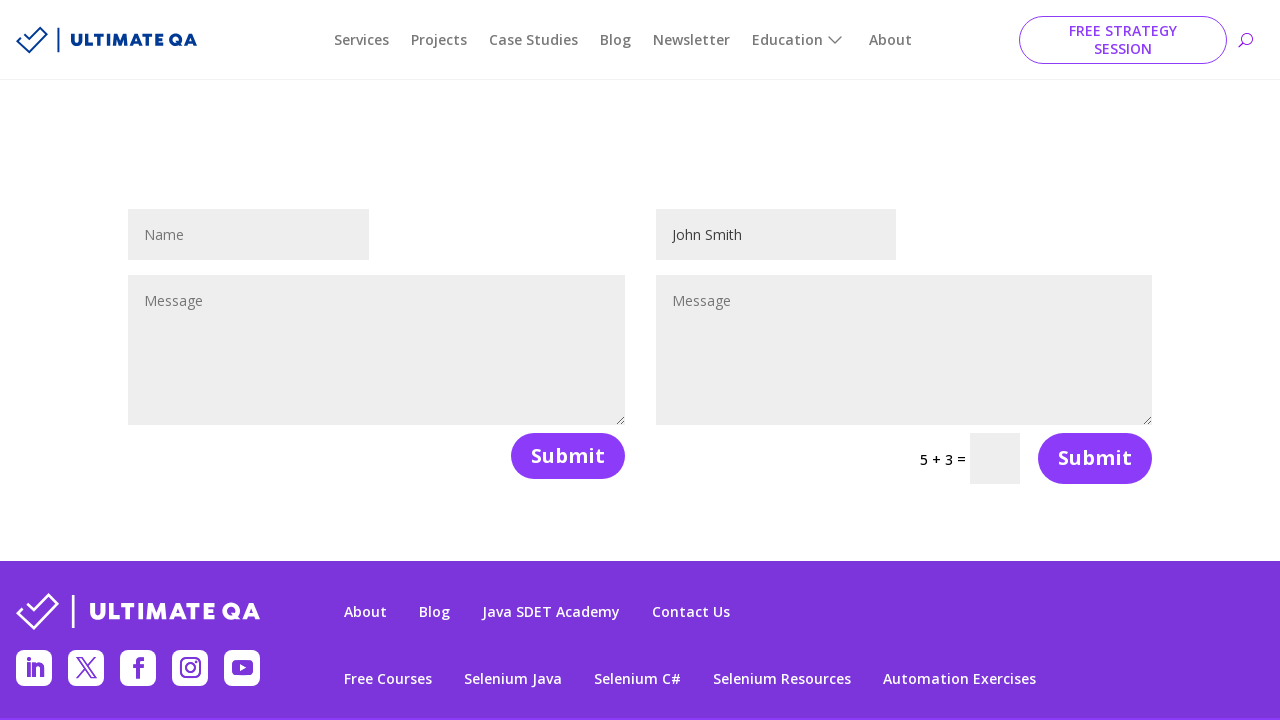

Waited for message field to become visible
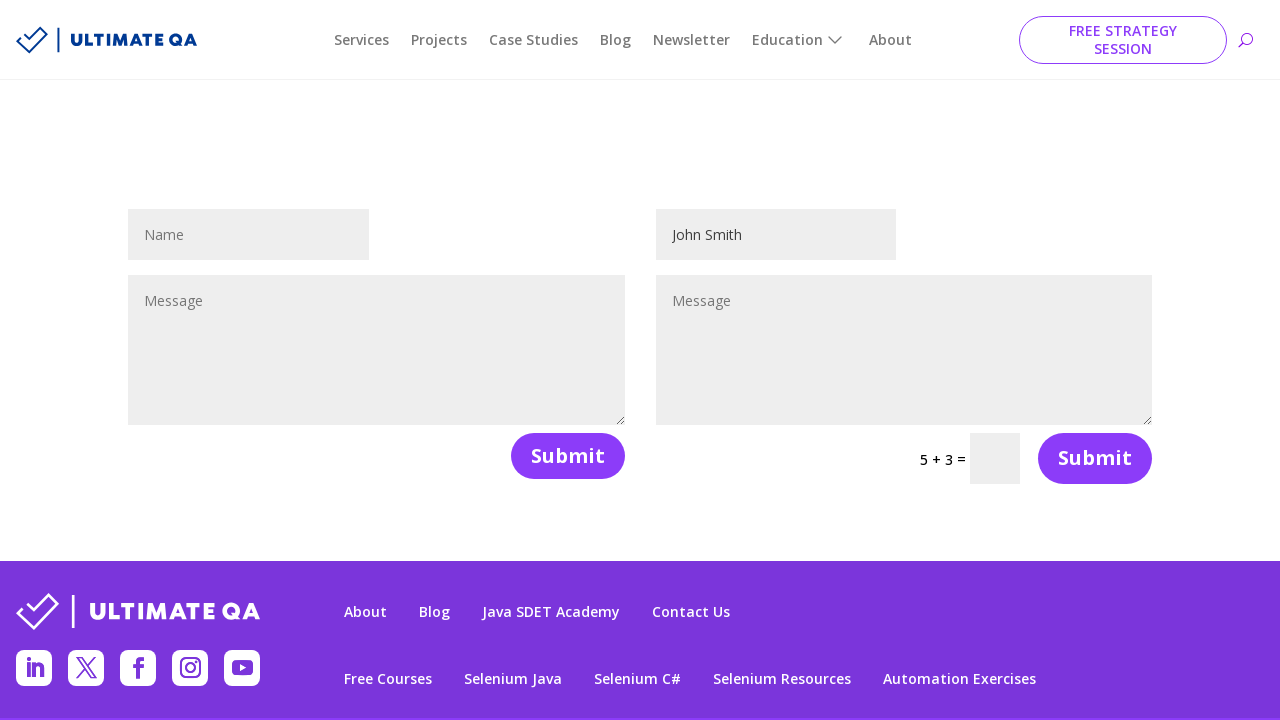

Filled message field with 'Hello, I'm John Smith!' on #et_pb_contact_message_1
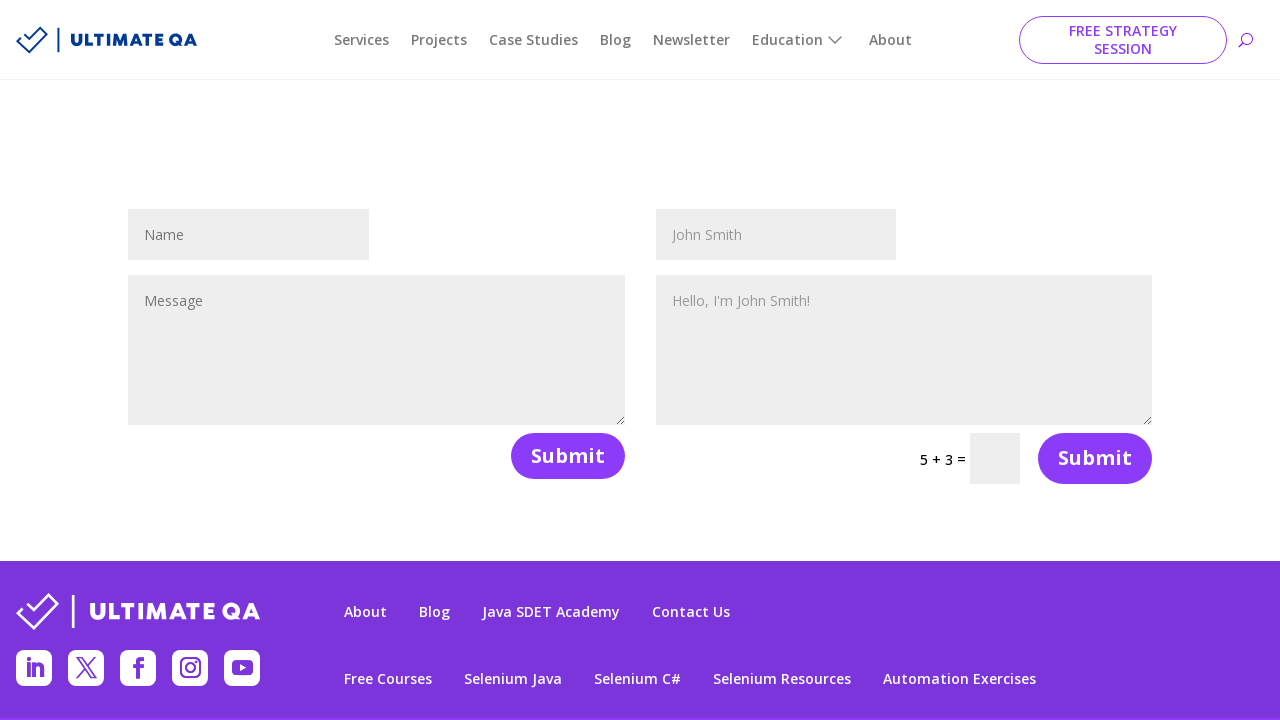

Waited for captcha field to become visible
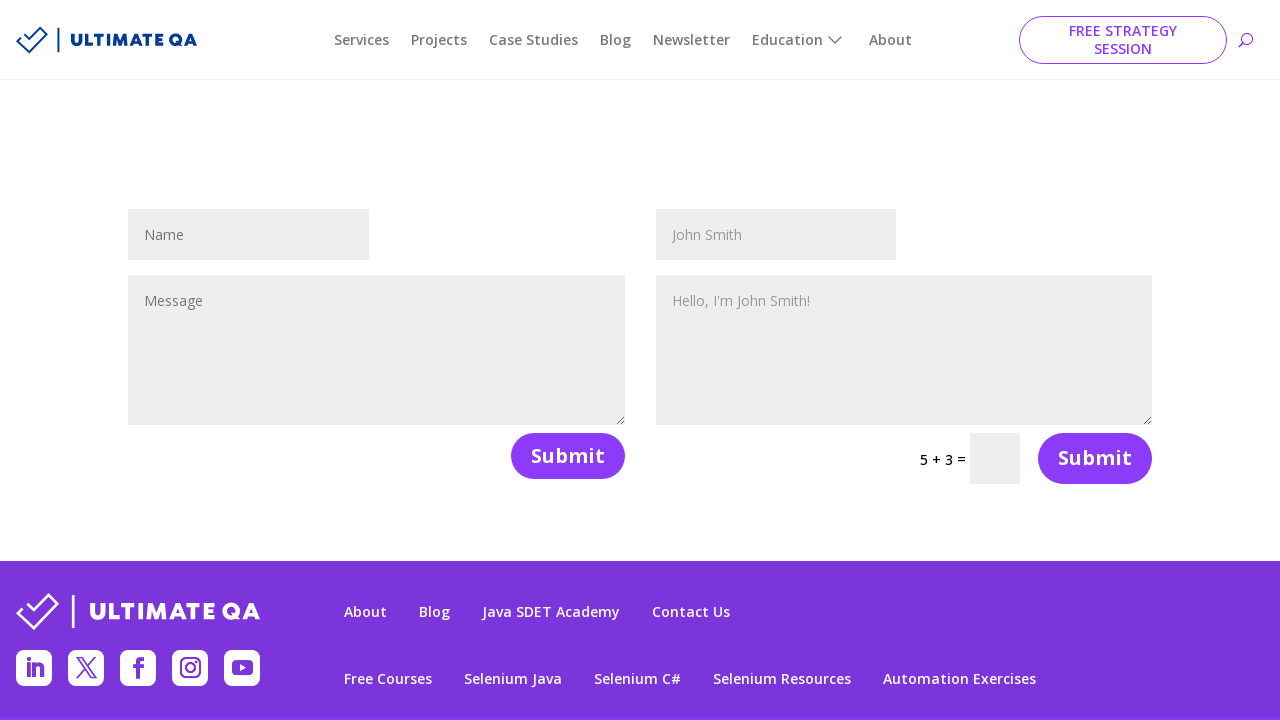

Retrieved captcha digits: 5 and 3
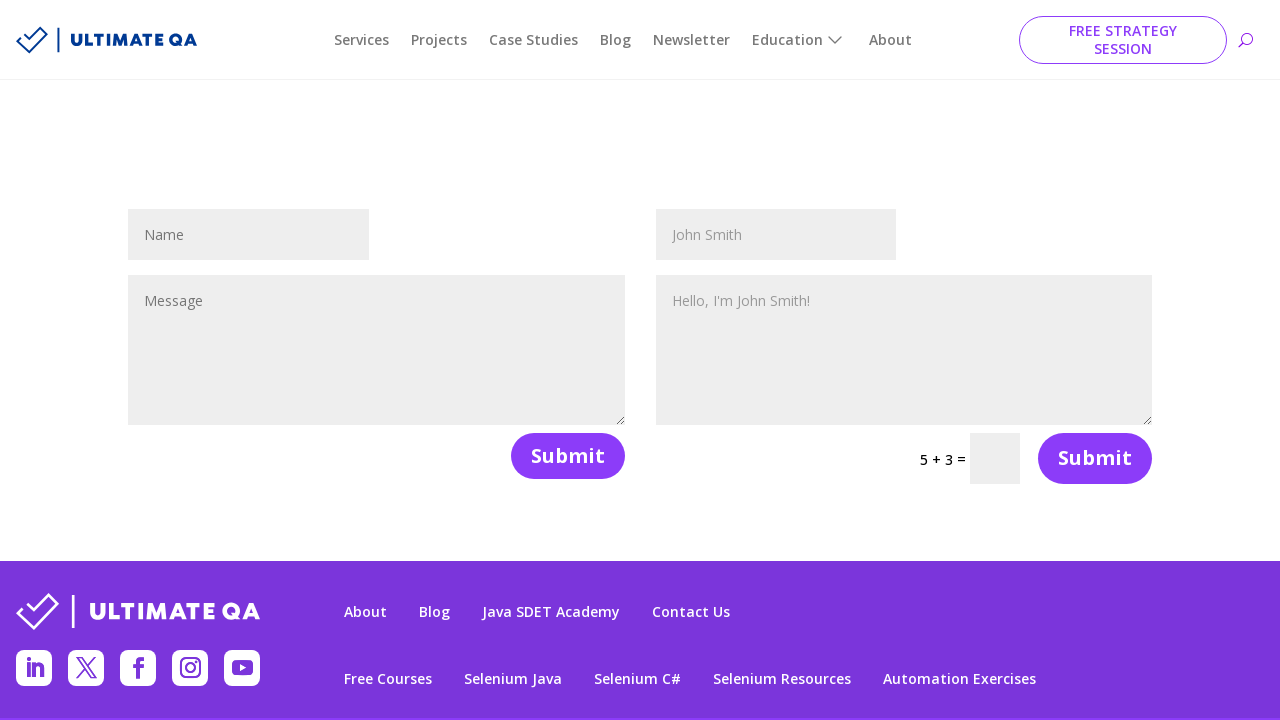

Solved math captcha and filled with answer: 8 on .et_pb_contact_captcha
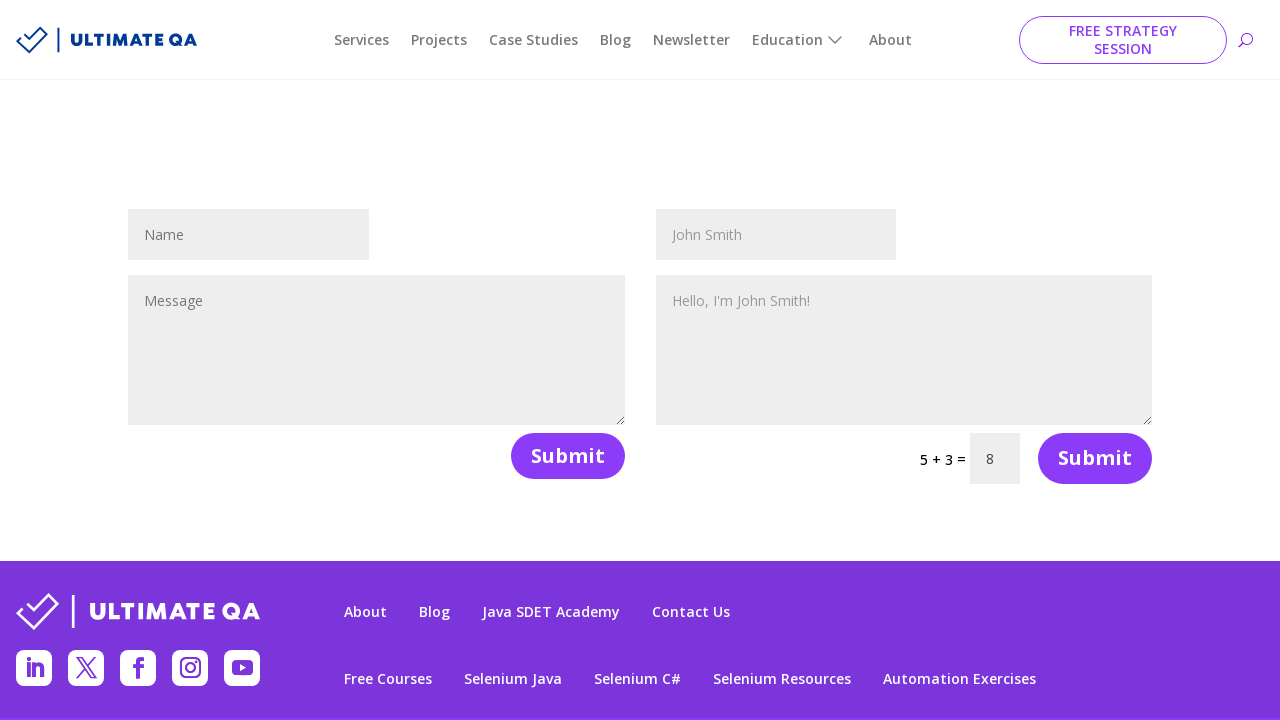

Waited for submit button to become visible
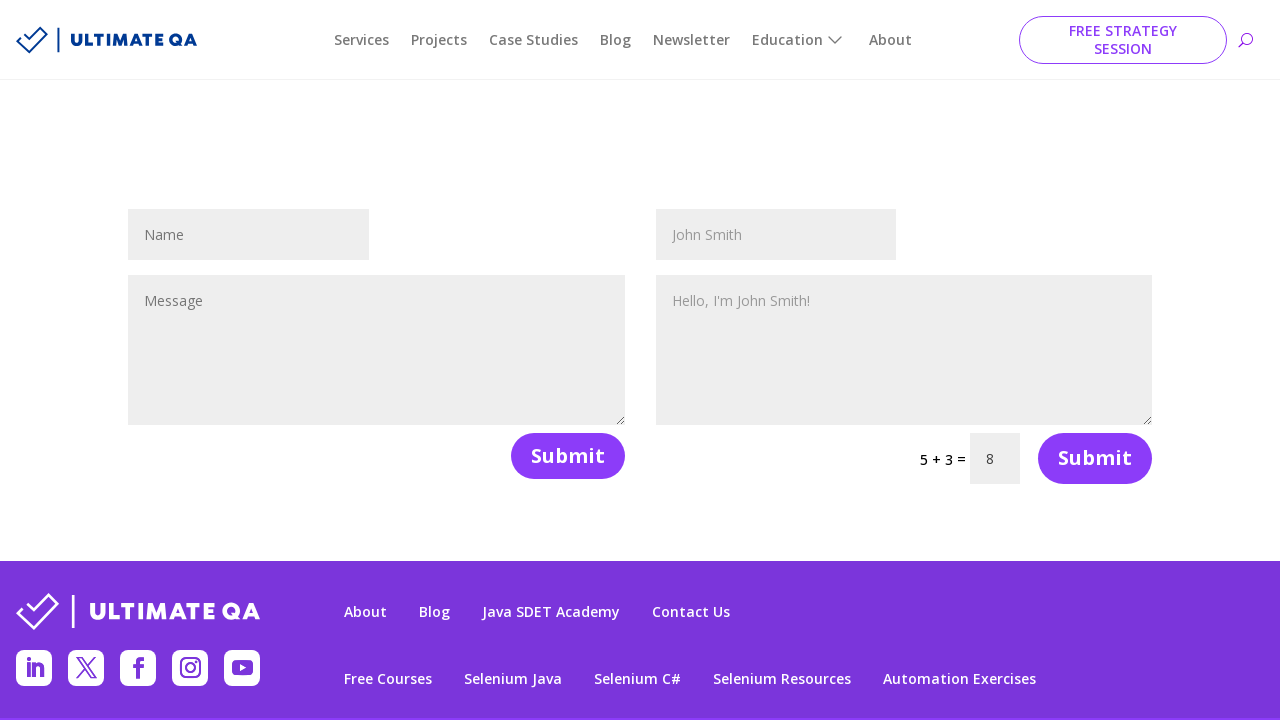

Clicked submit button to submit form at (1095, 458) on #et_pb_contact_form_1 .et_pb_button
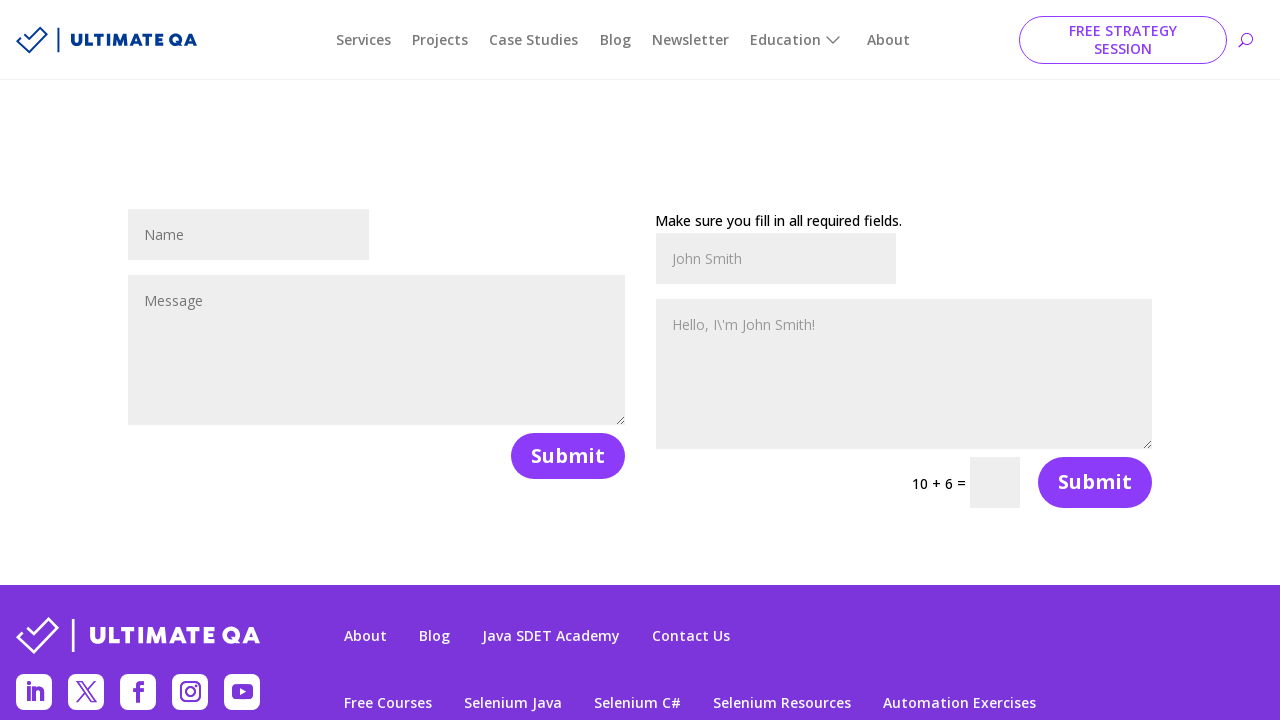

Form successfully submitted, success message appeared
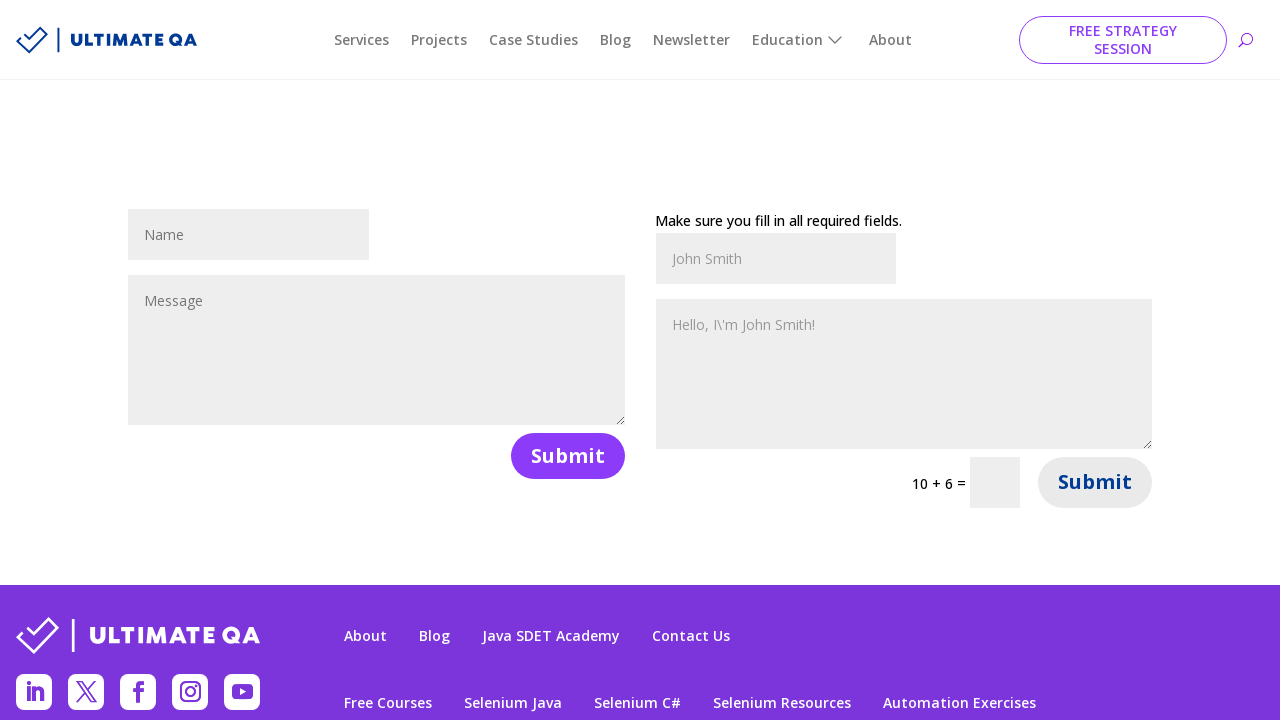

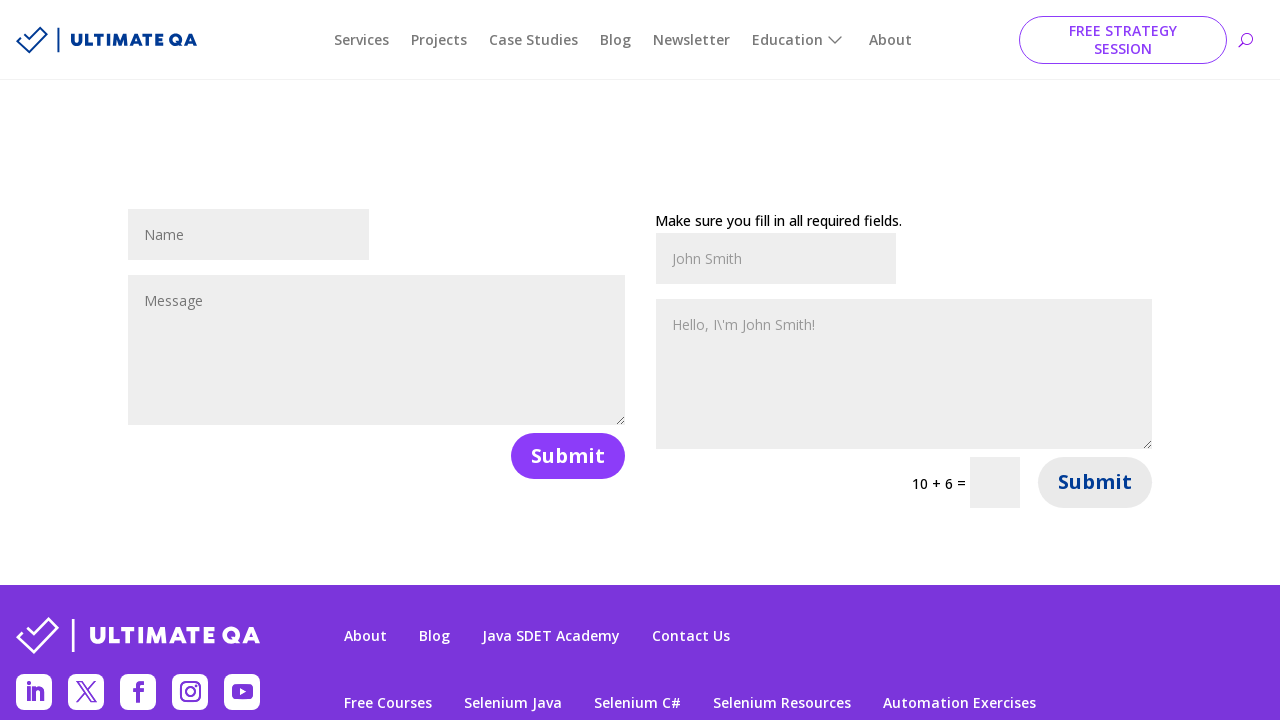